Fills out a practice form with various input types including text fields, radio buttons, date picker, checkboxes, and dropdowns, then submits the form

Starting URL: https://www.techlistic.com/p/selenium-practice-form.html

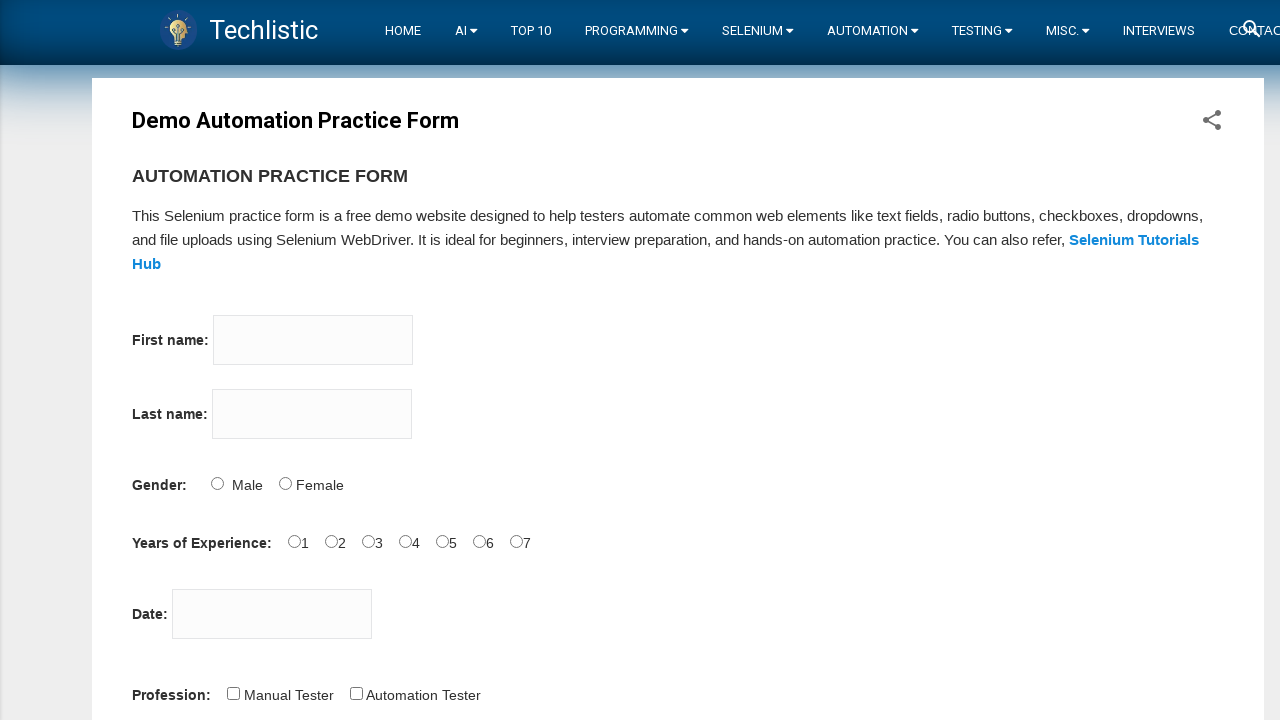

Filled first name field with 'Ravi' on input[name='firstname']
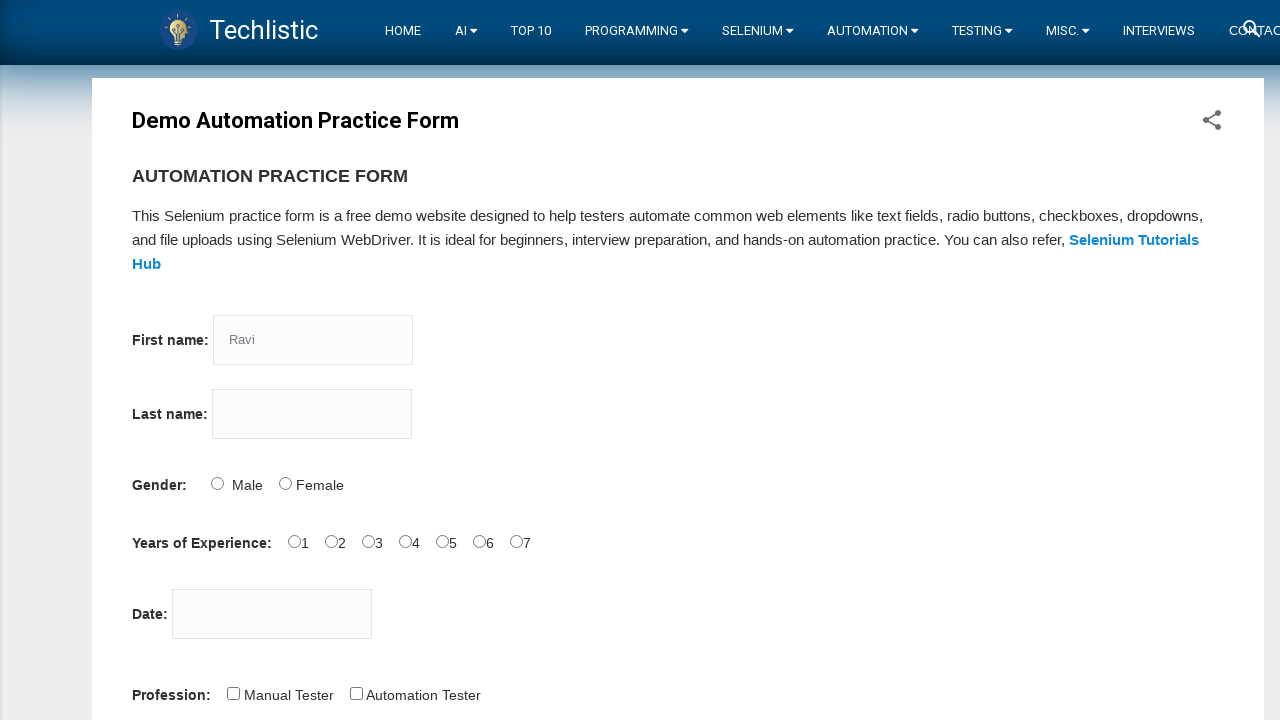

Filled last name field with 'Kumar' on input[name='lastname']
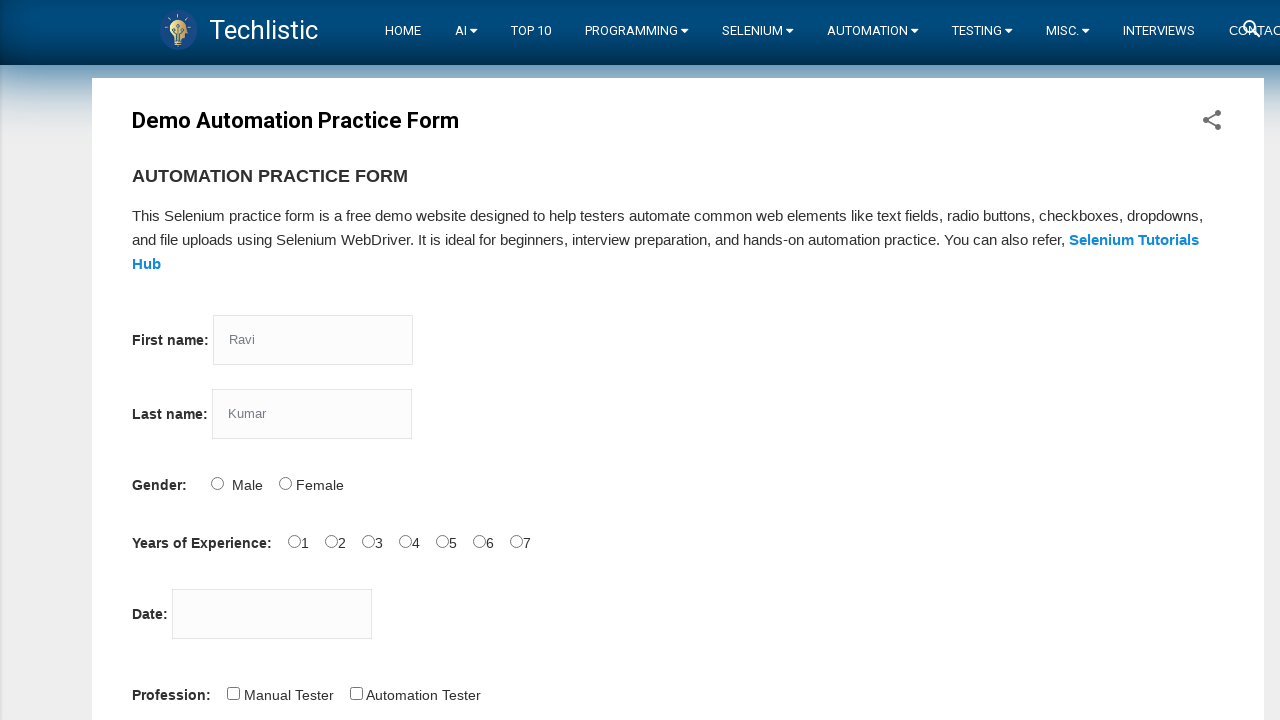

Selected Male radio button at (217, 483) on #sex-0
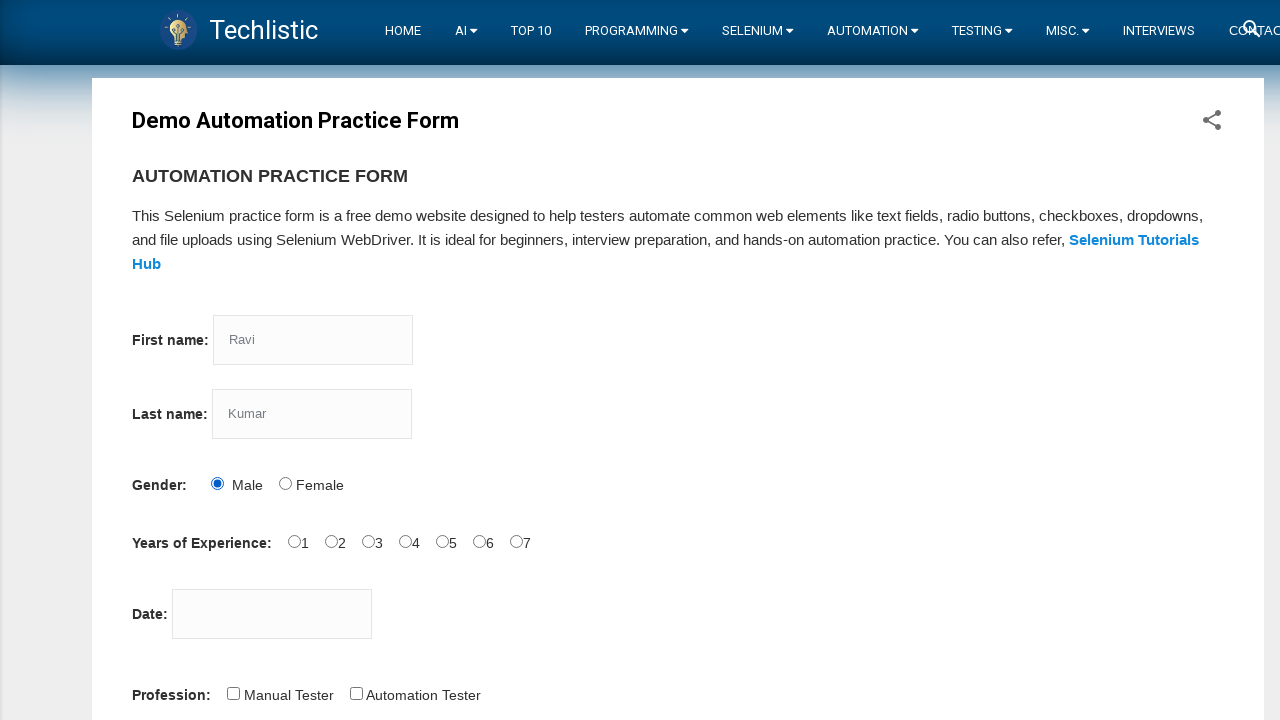

Selected 3 years experience radio button at (368, 541) on #exp-2
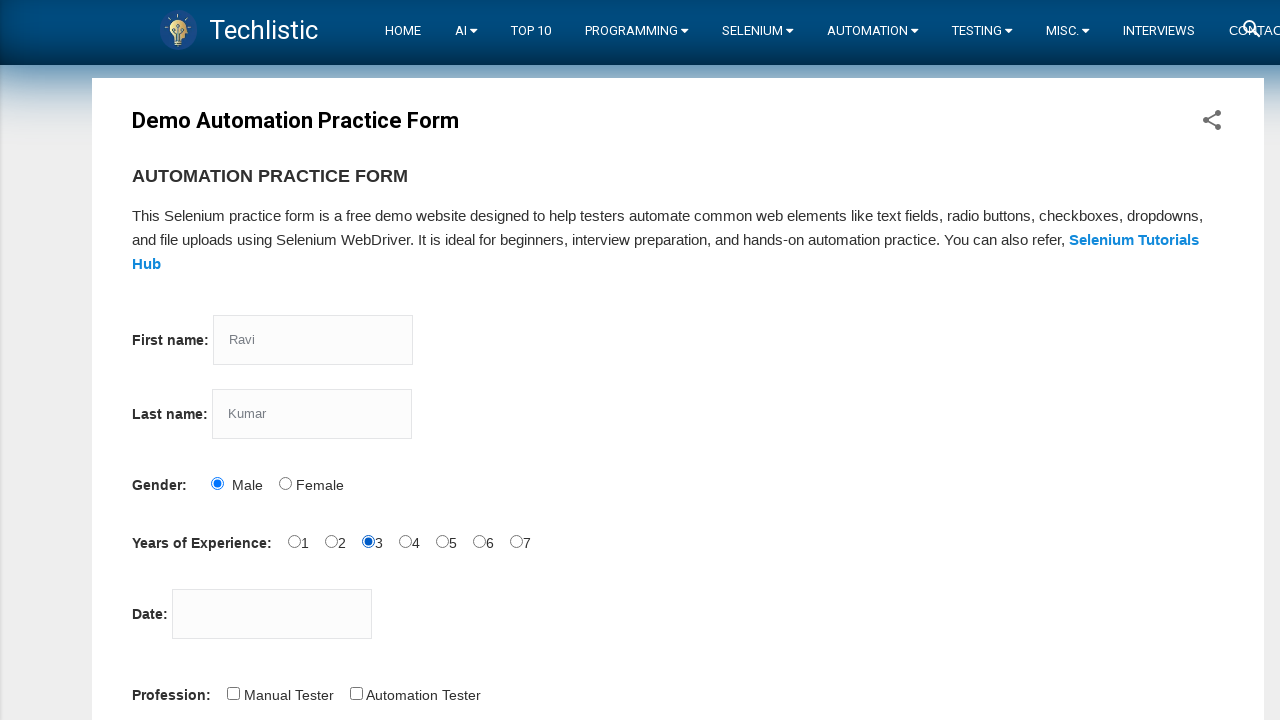

Filled date picker with '01-01-2024' on #datepicker
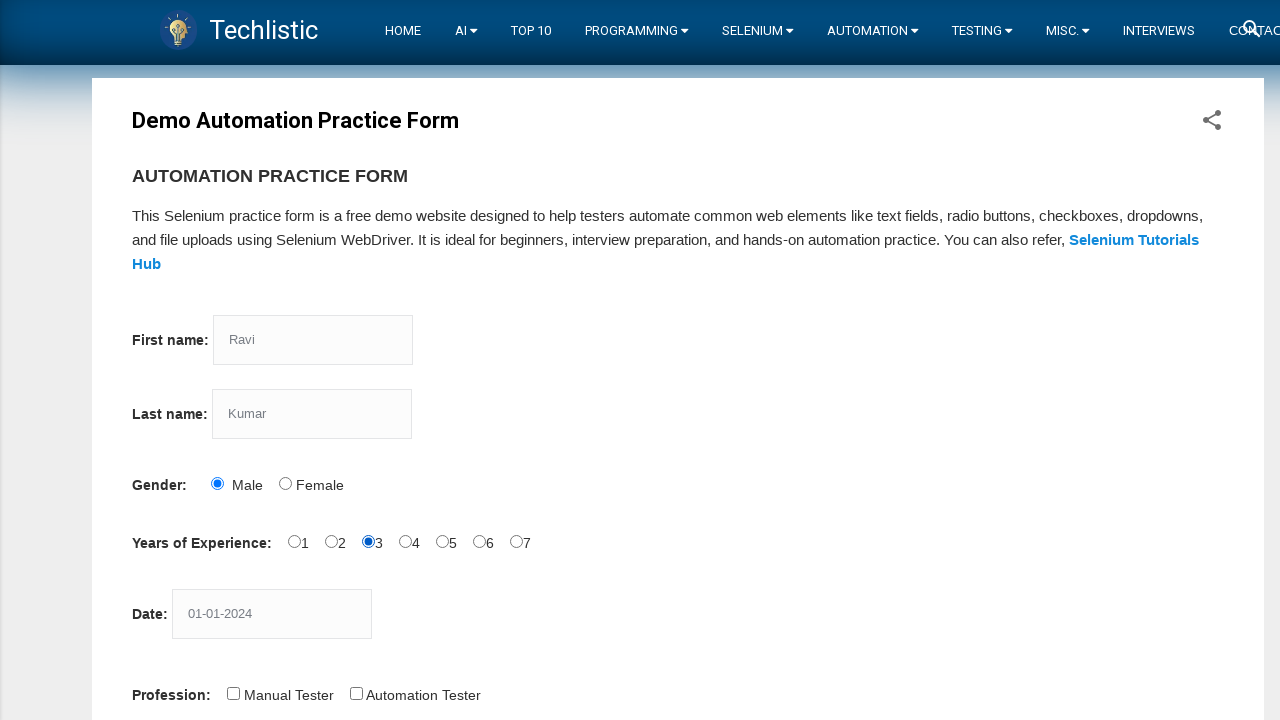

Checked Automation Tester checkbox at (356, 693) on #profession-1
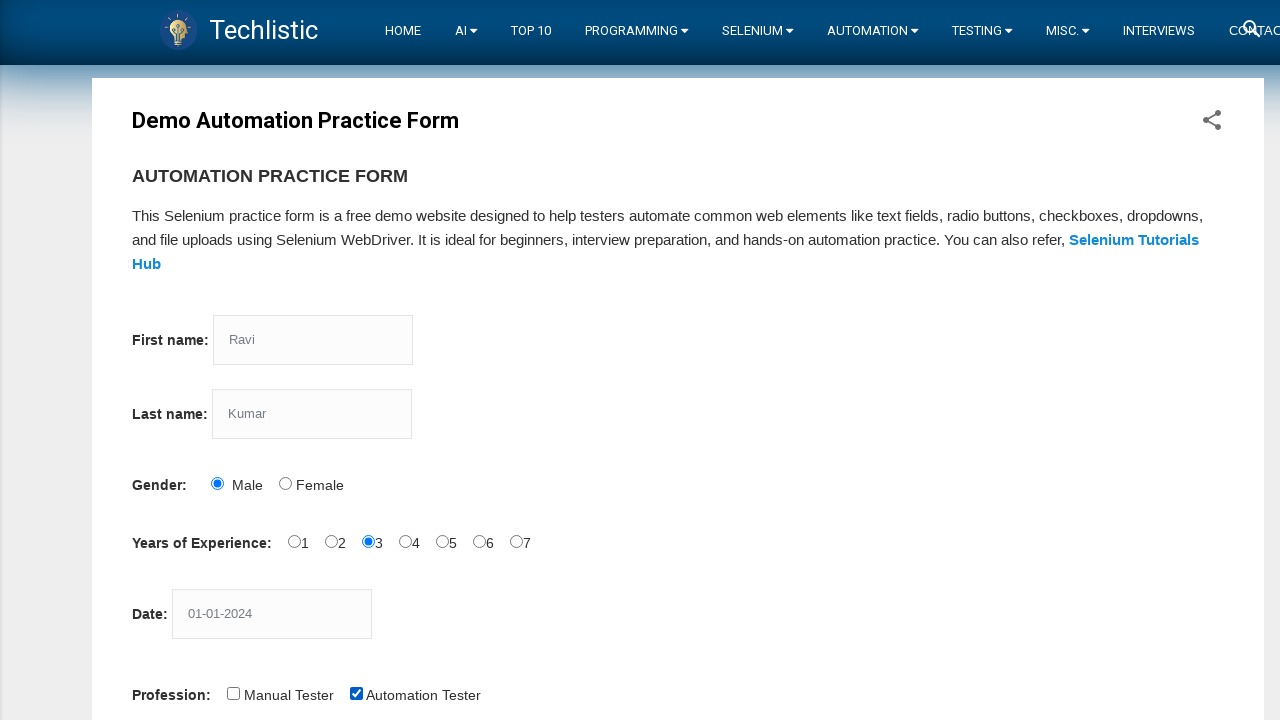

Checked Selenium Webdriver checkbox at (446, 360) on #tool-2
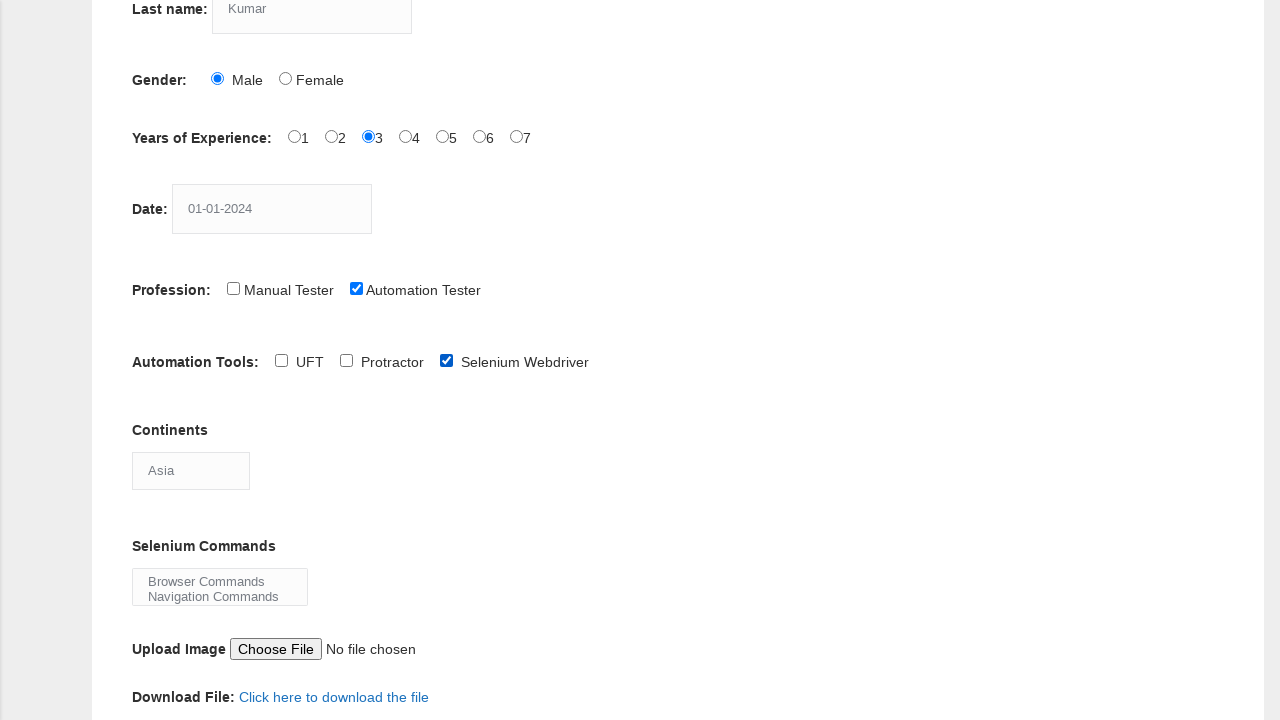

Selected 'Asia' from continents dropdown on #continents
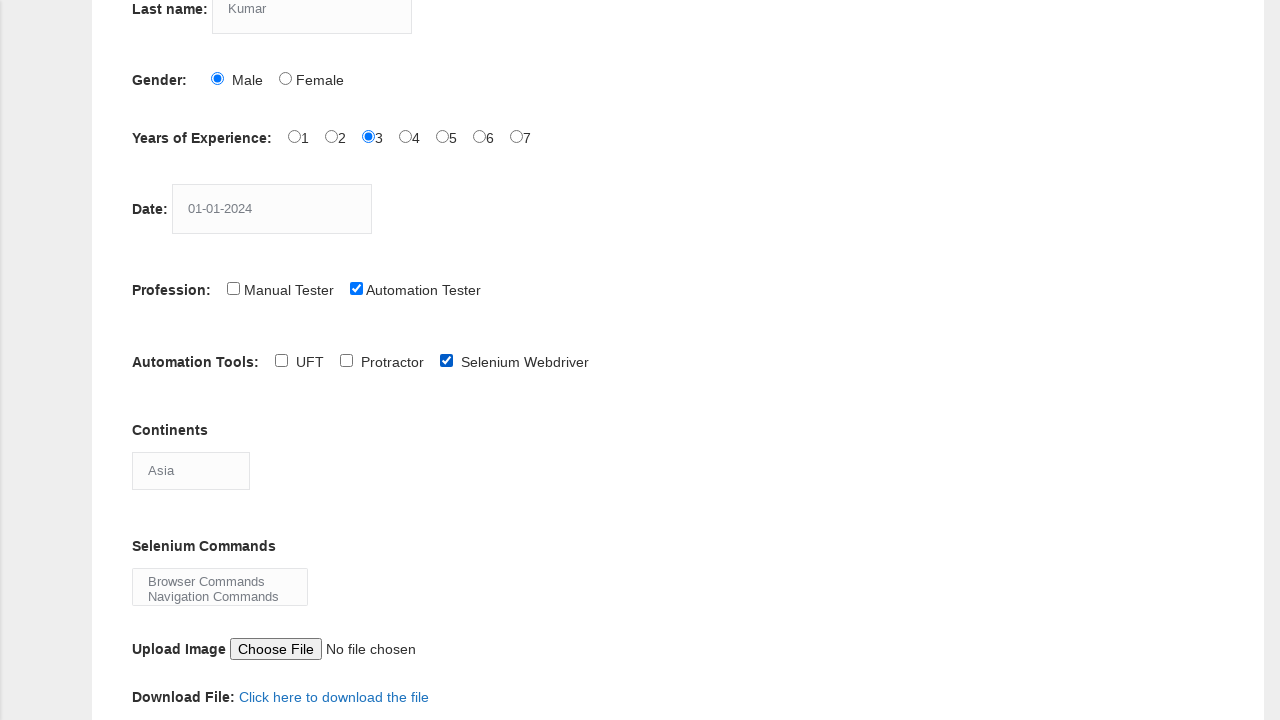

Selected 'Browser Commands' from selenium commands dropdown on #selenium_commands
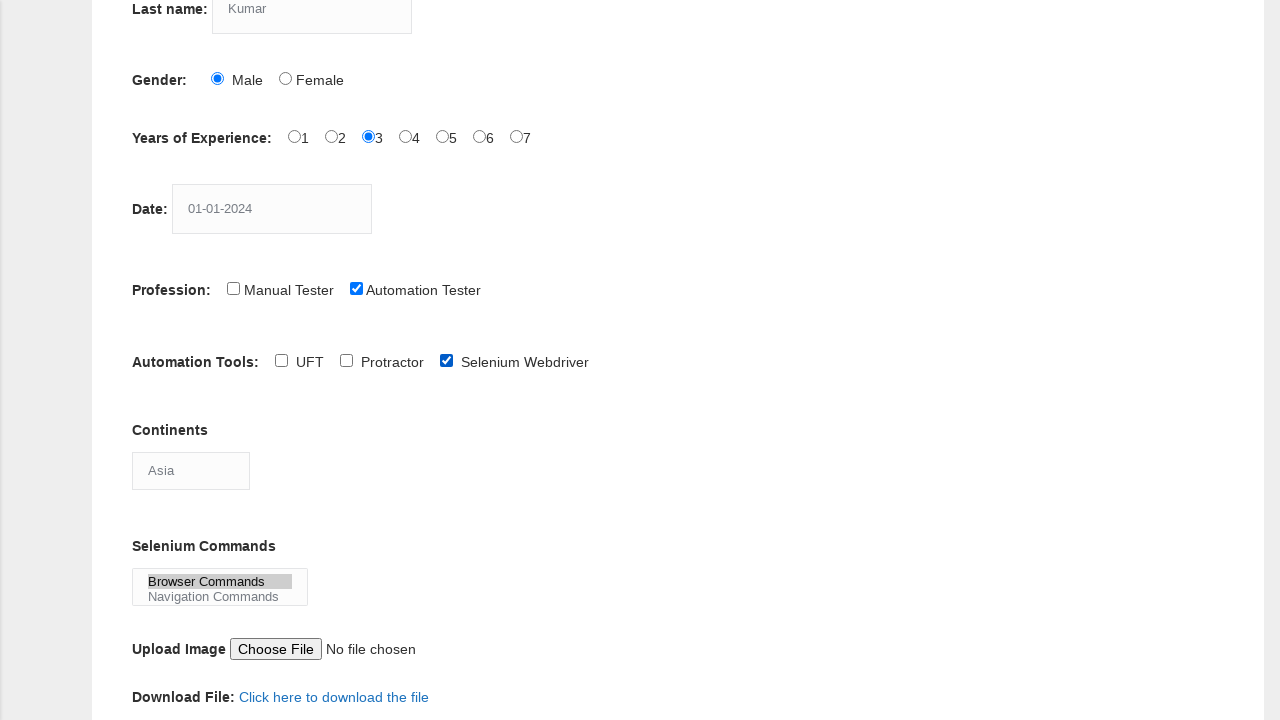

Clicked submit button to submit the form at (157, 360) on #submit
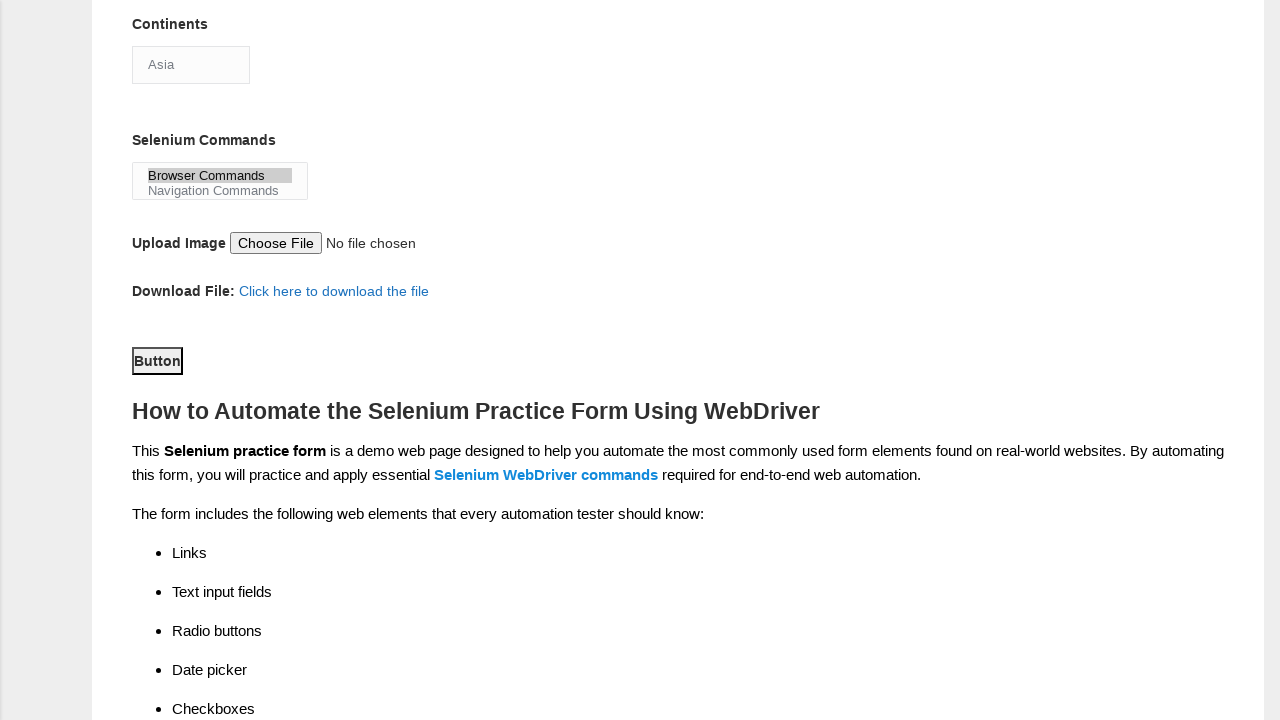

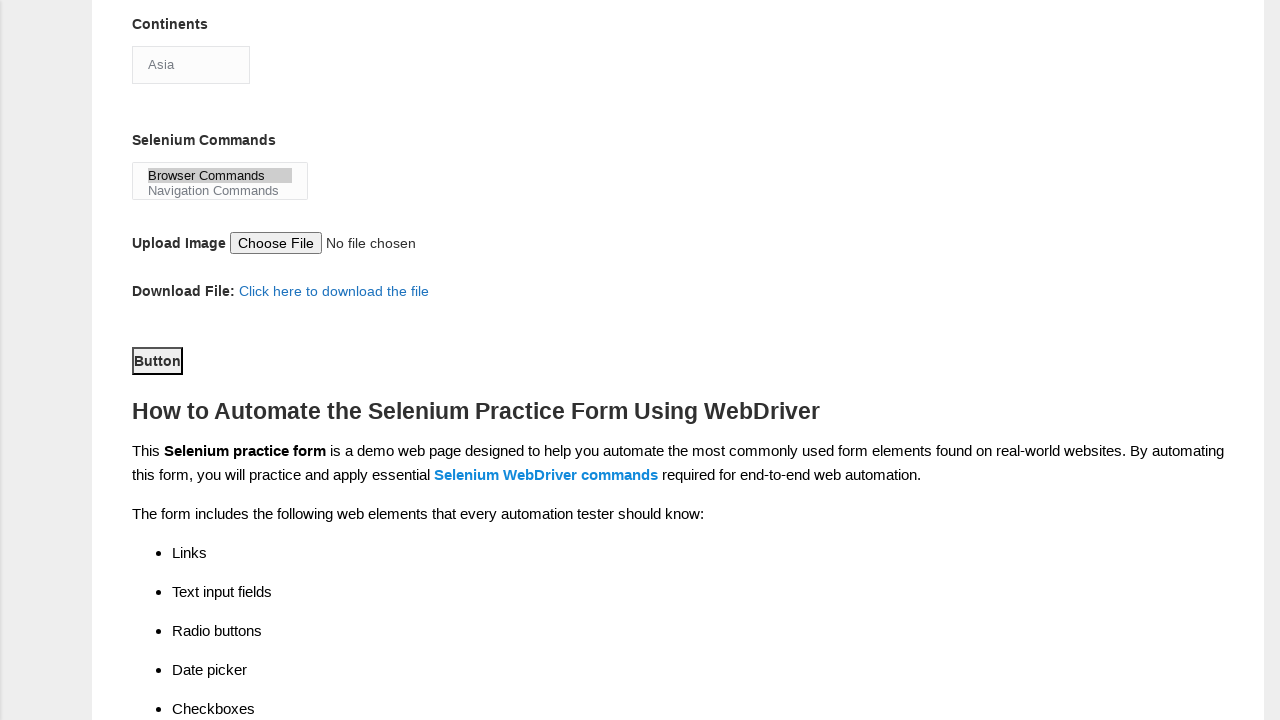